Navigates to W3Schools HTML tutorial page, scrolls to a specific menu item in the left sidebar, and clicks on it

Starting URL: https://www.w3schools.com/html/

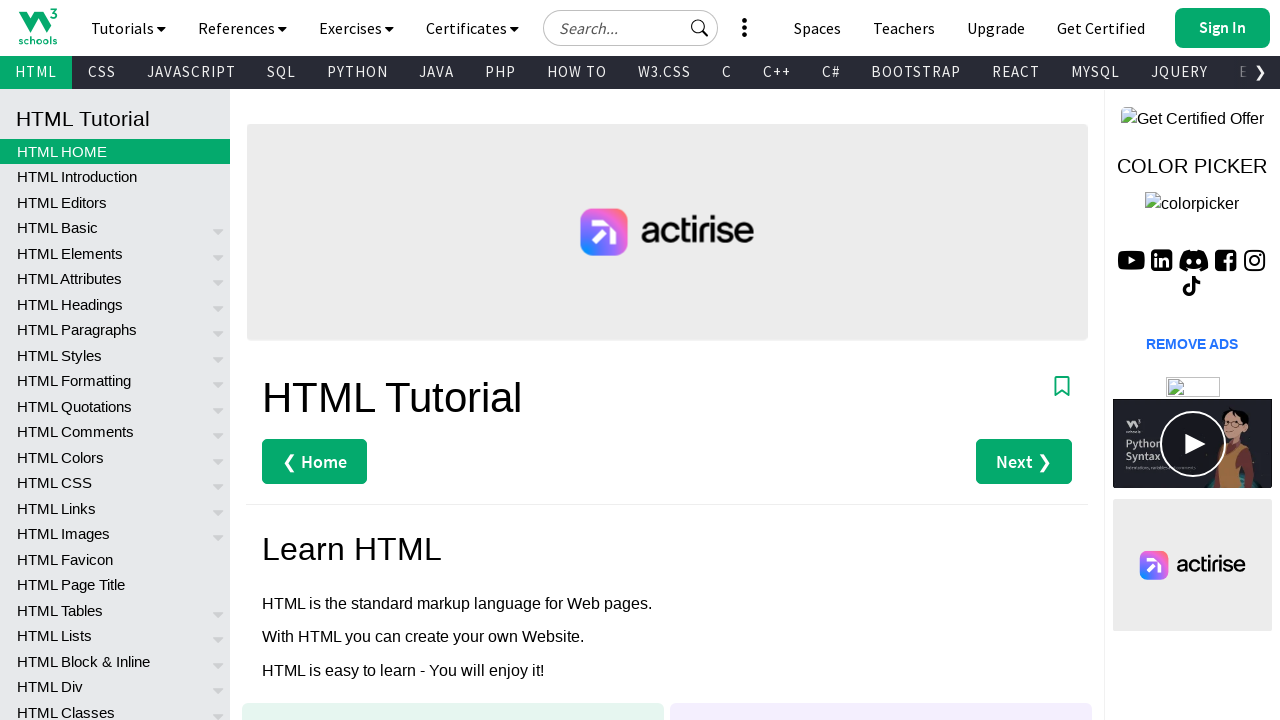

Navigated to W3Schools HTML tutorial page and waited for network to be idle
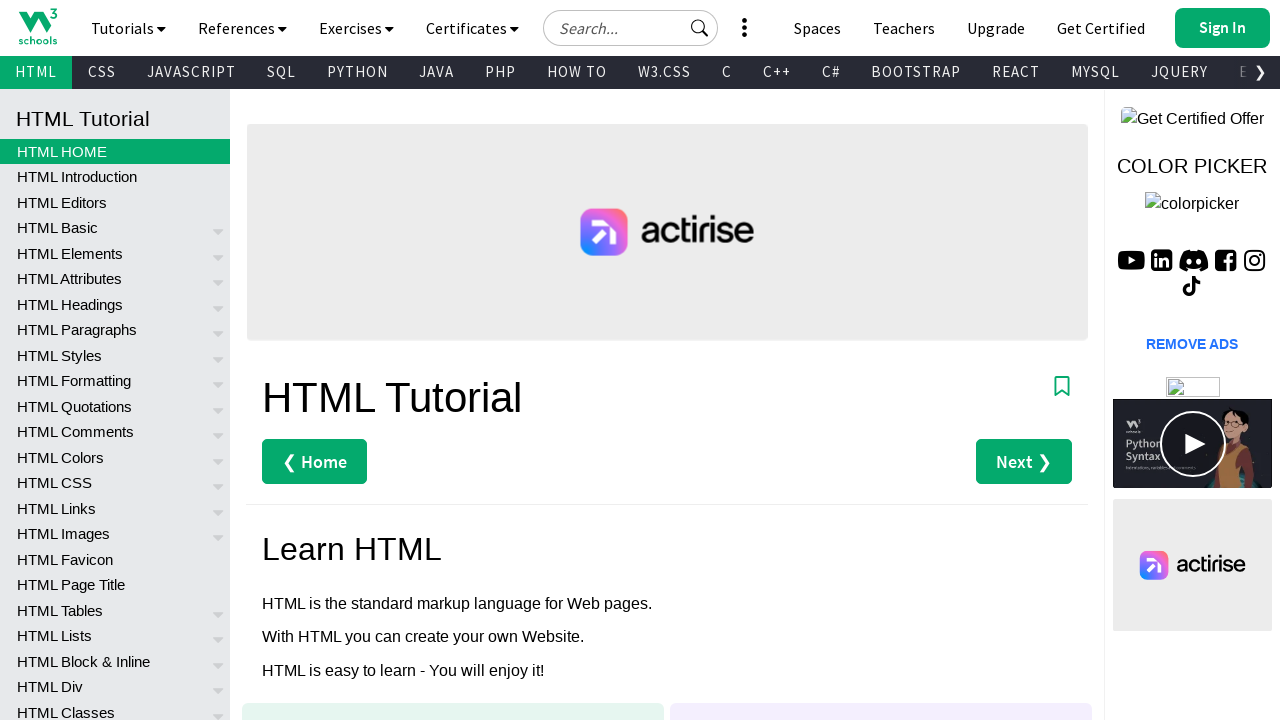

Located the 61st menu item in the left sidebar
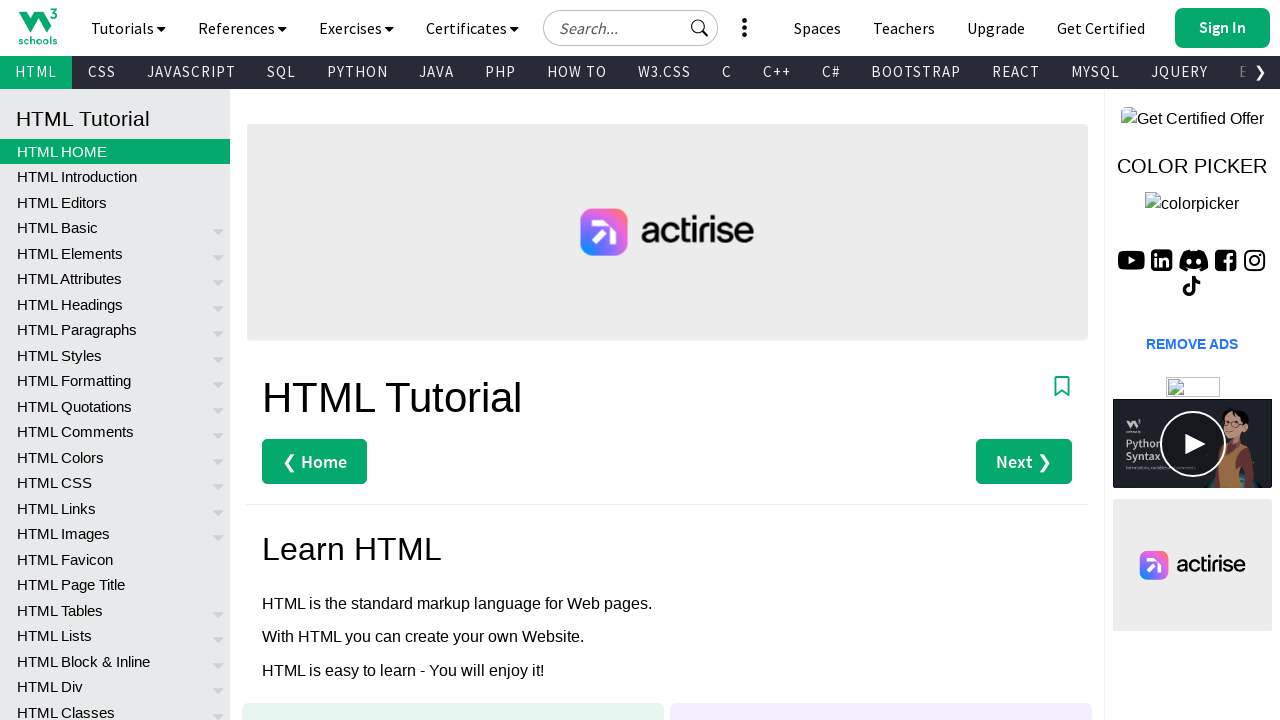

Scrolled to the menu item in the left sidebar
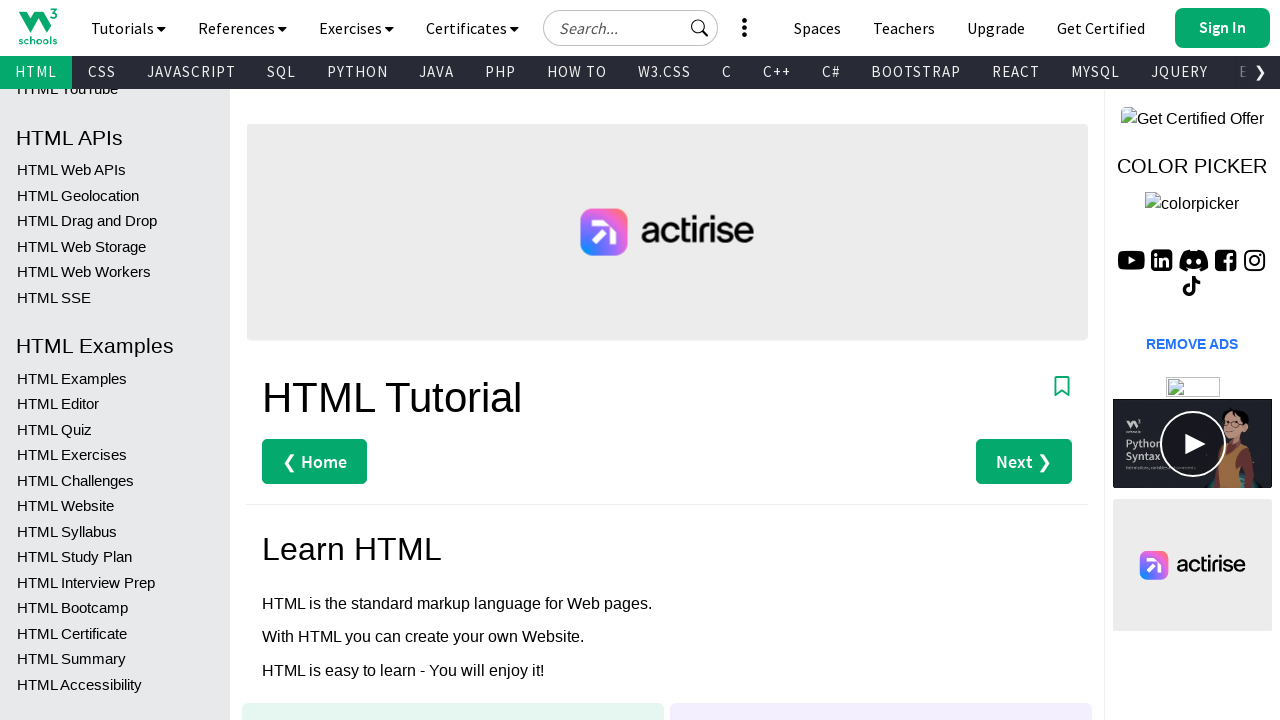

Clicked on the menu item at (115, 404) on xpath=//*[@id="leftmenuinnerinner"]/a[61]
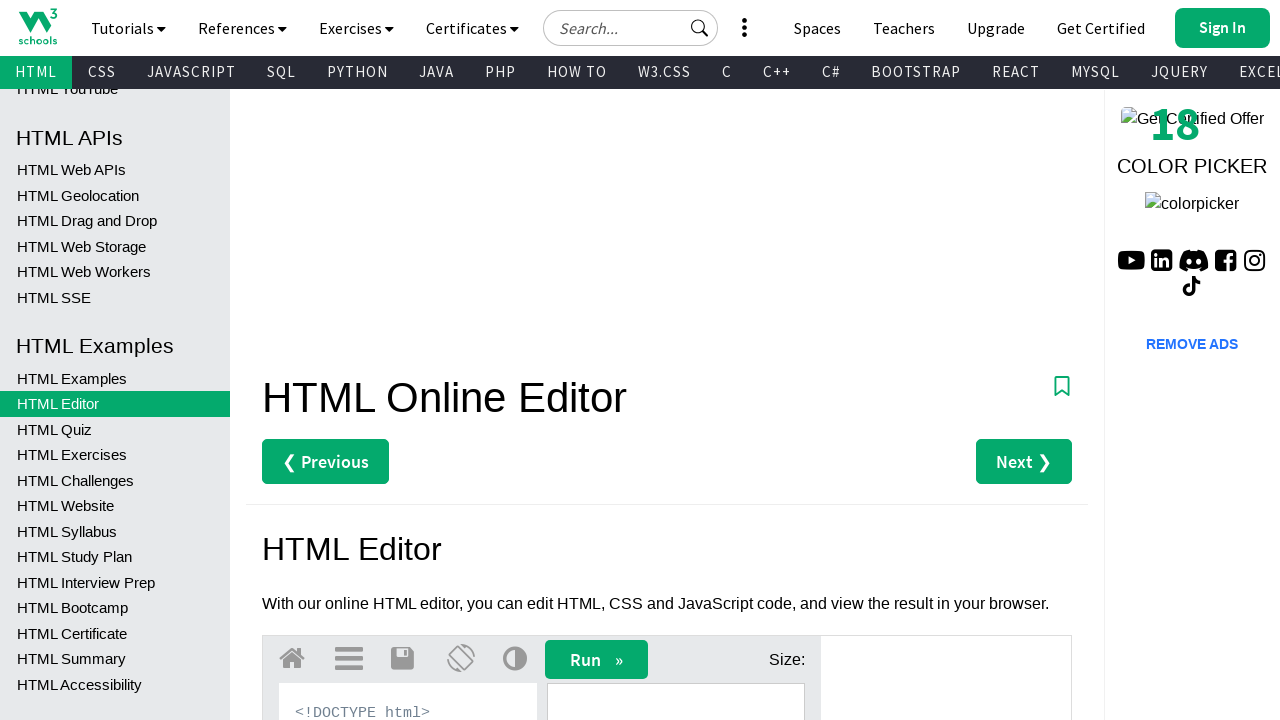

Waited for the page to load after clicking the menu item
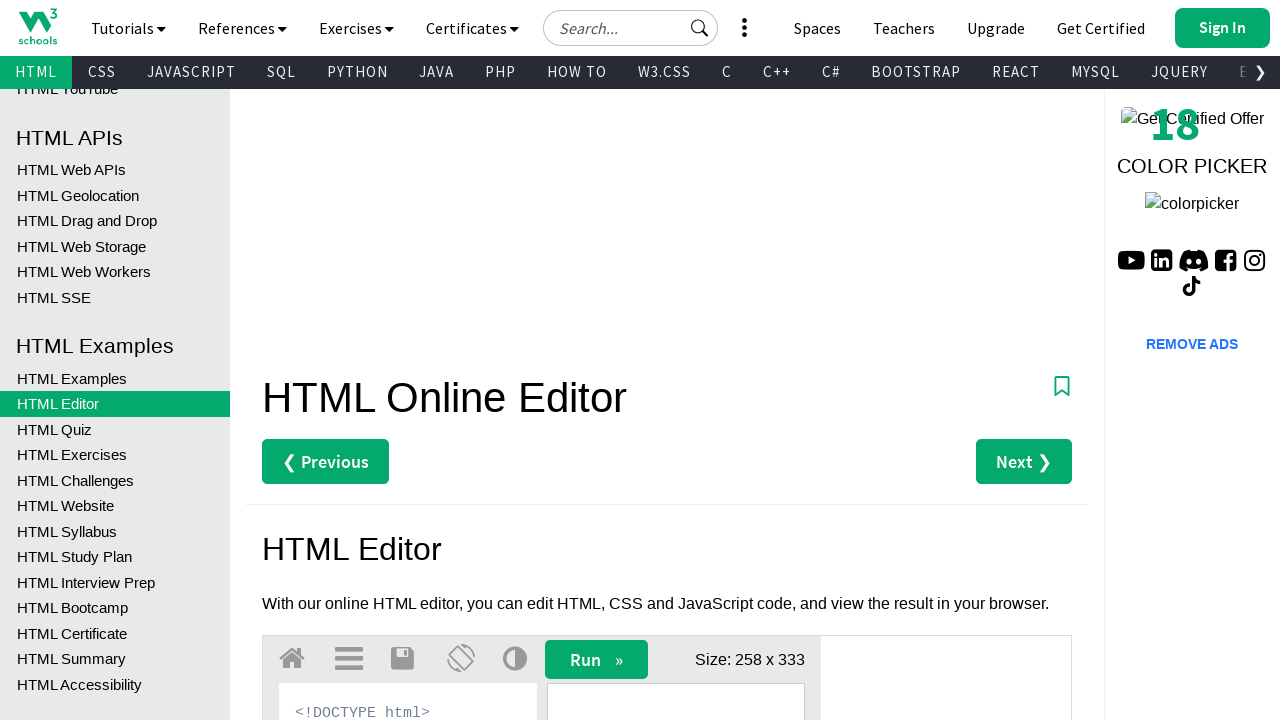

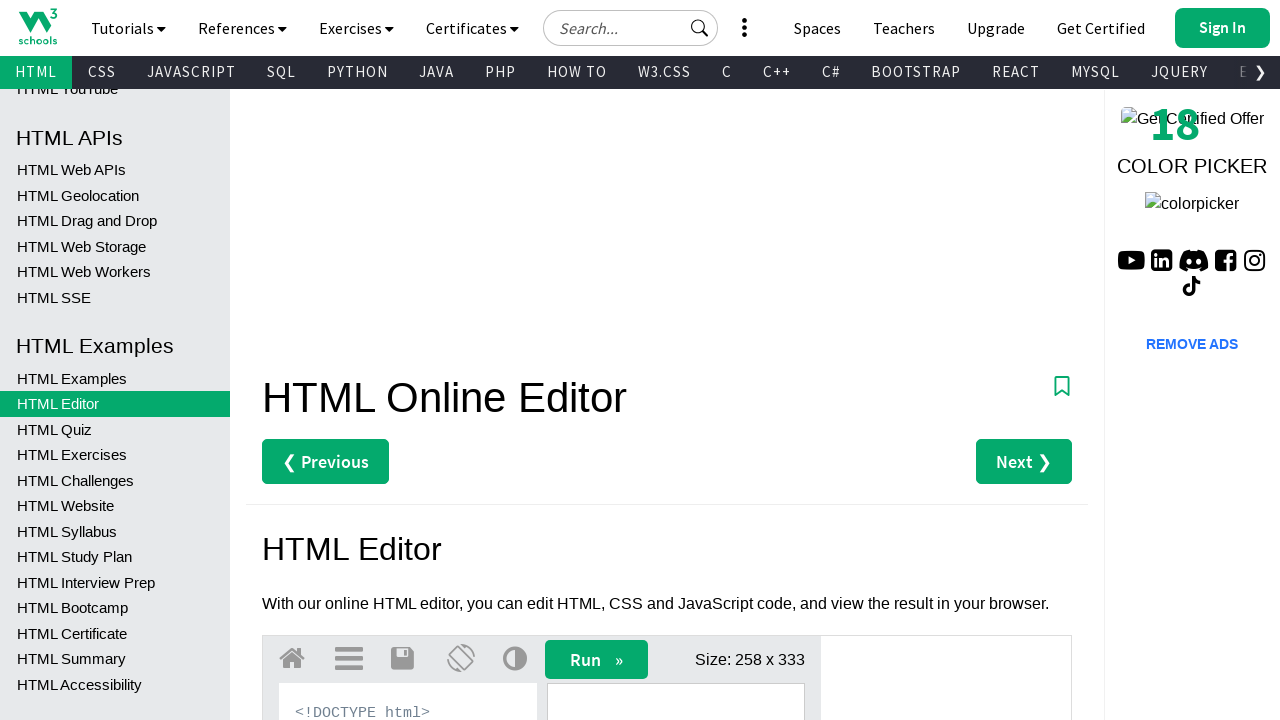